Fills out the phone recharge form with a phone number and amount, then clicks the continue button to proceed with payment

Starting URL: https://www.mts.by

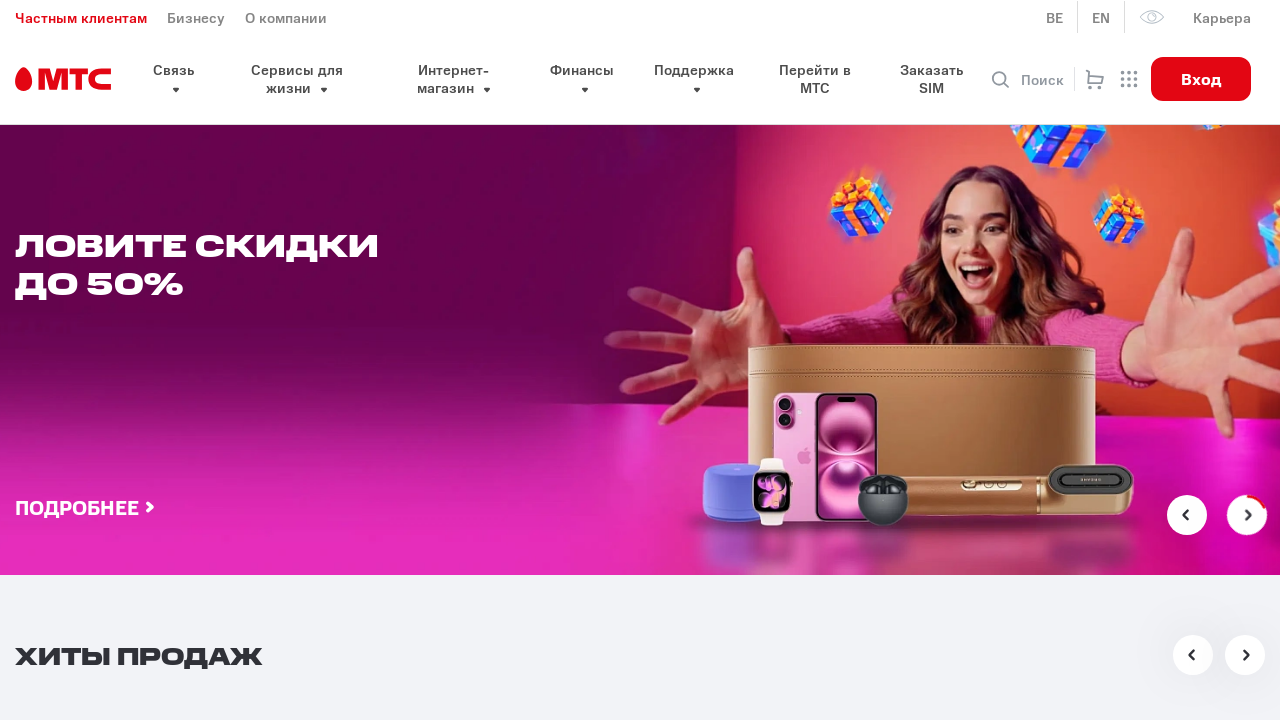

Phone number field became visible
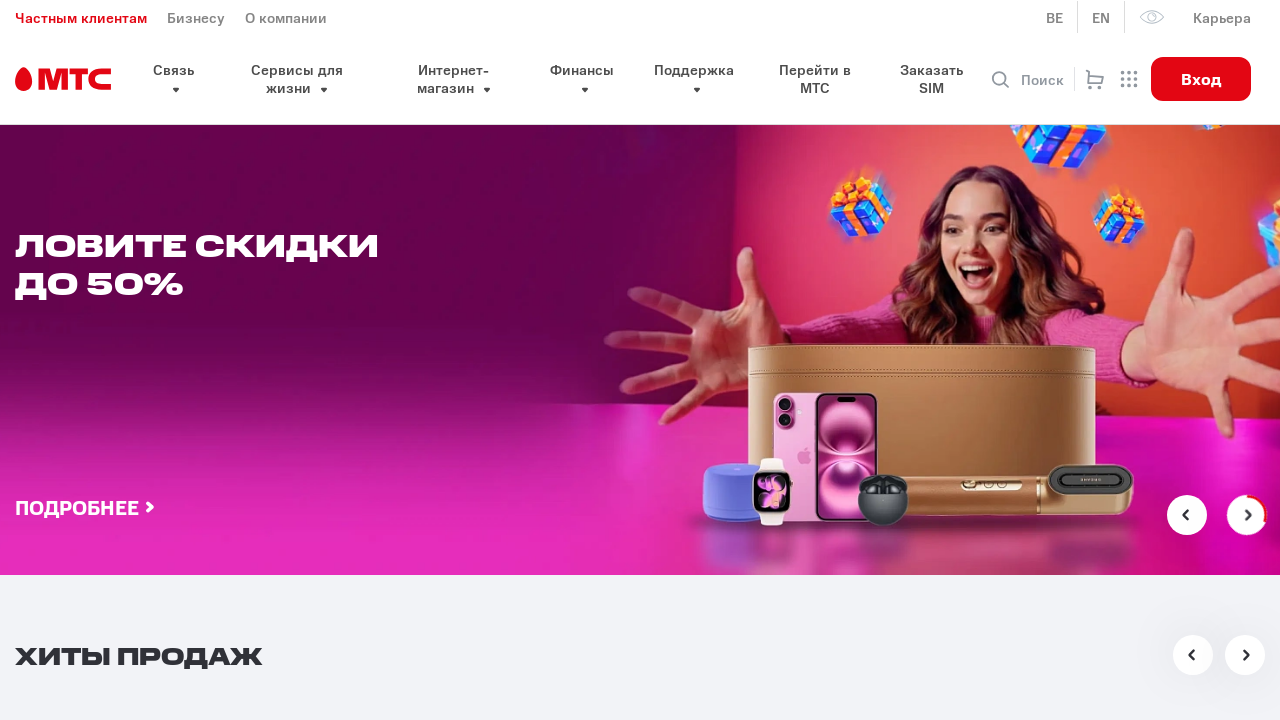

Filled phone number field with '297777777' on #connection-phone
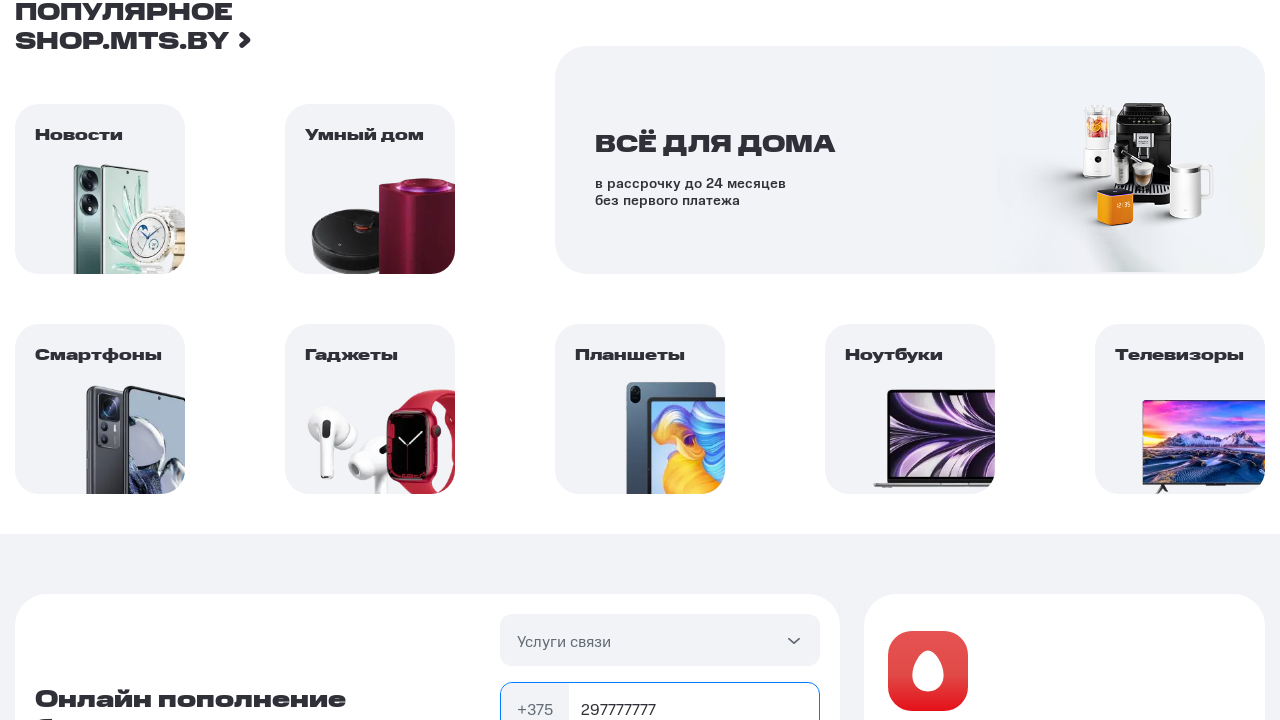

Amount field became visible
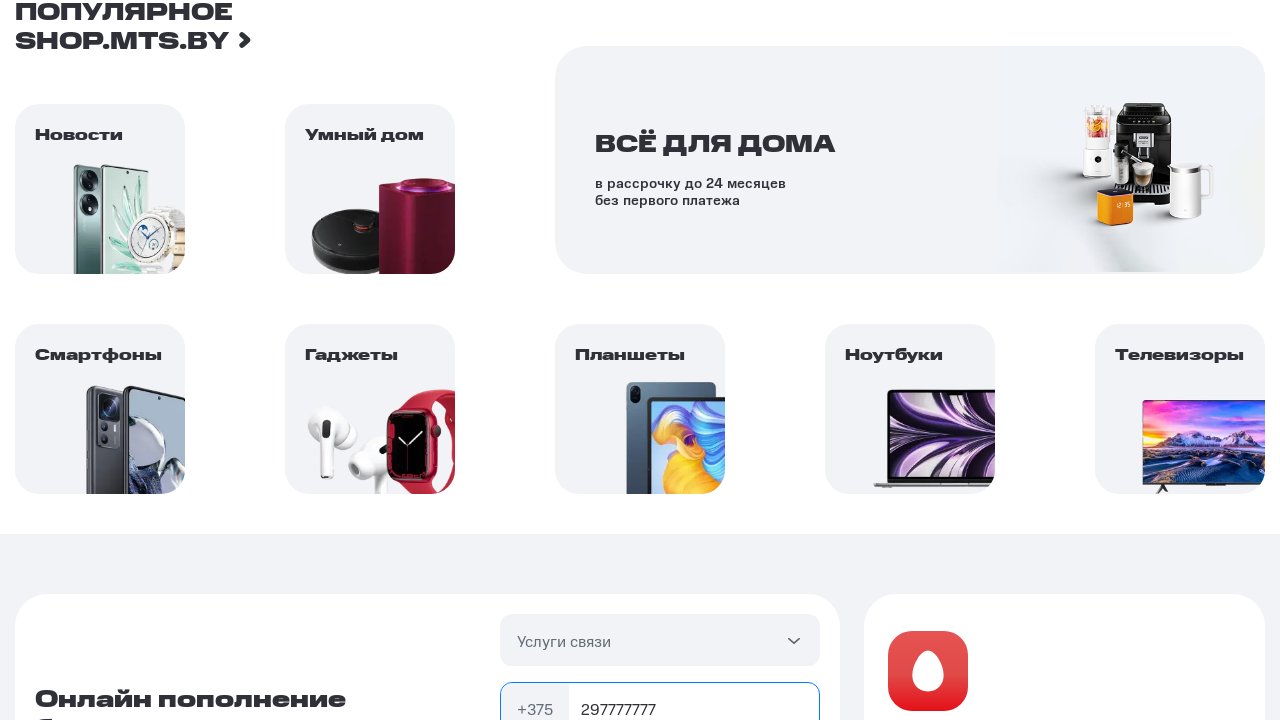

Filled amount field with '10' on #connection-sum
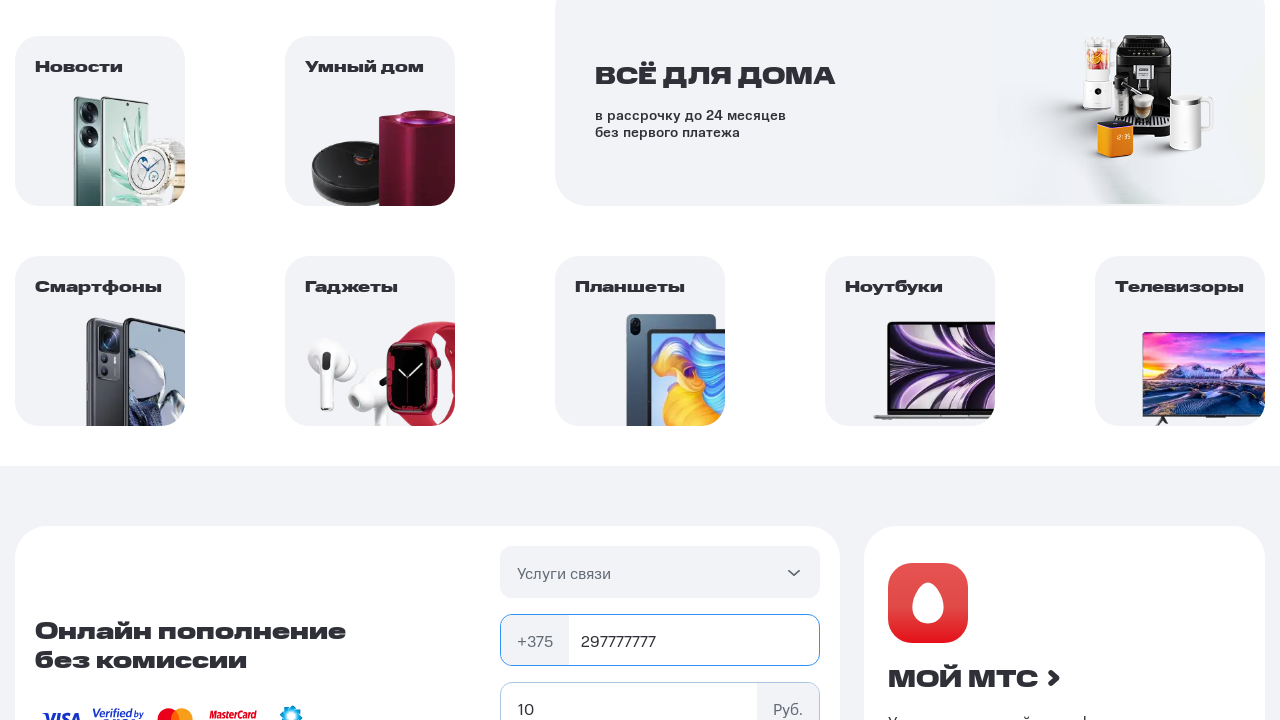

Continue button became visible
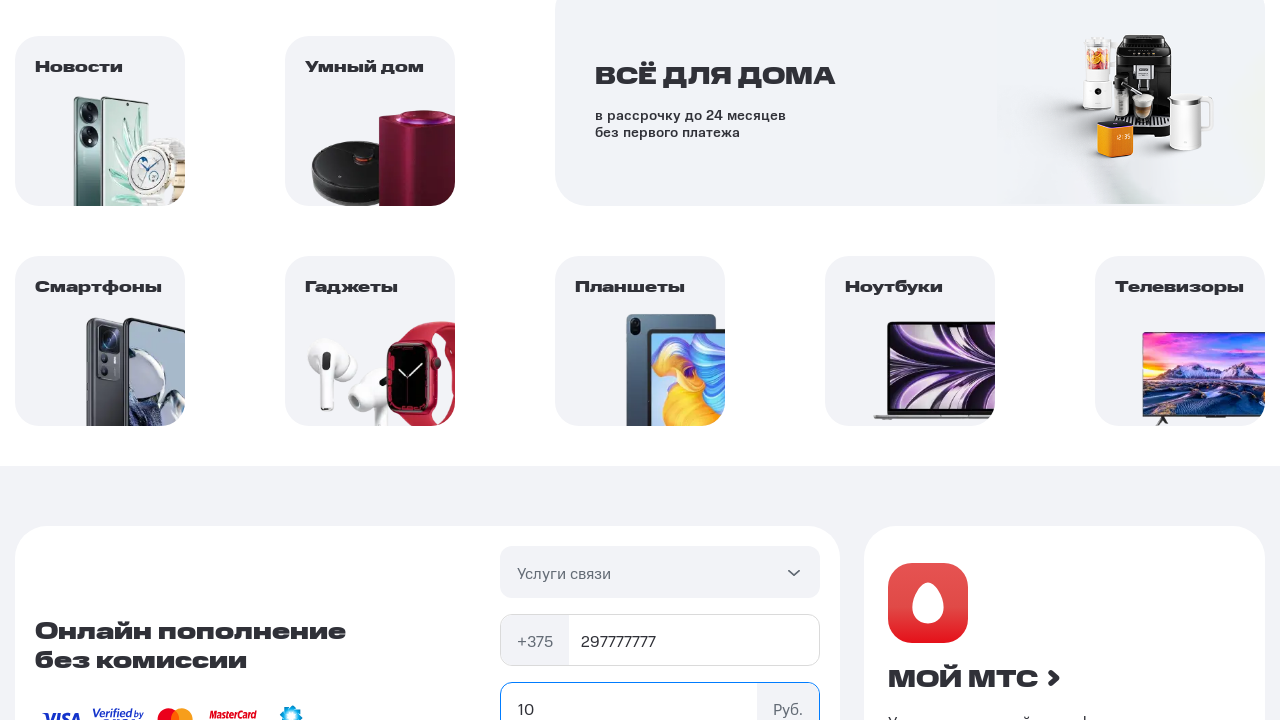

Clicked continue button to proceed with payment at (660, 361) on xpath=//form[@class='pay-form opened']/button
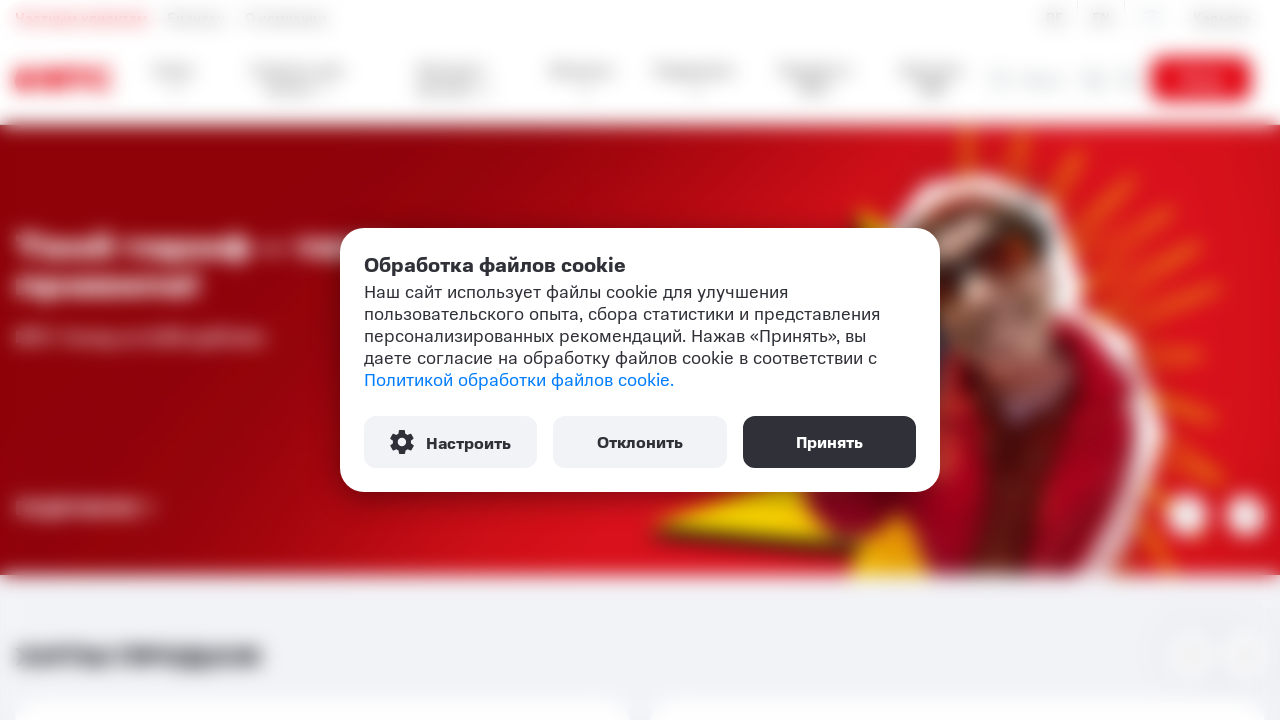

Waited 1 second for payment modal or popup to appear
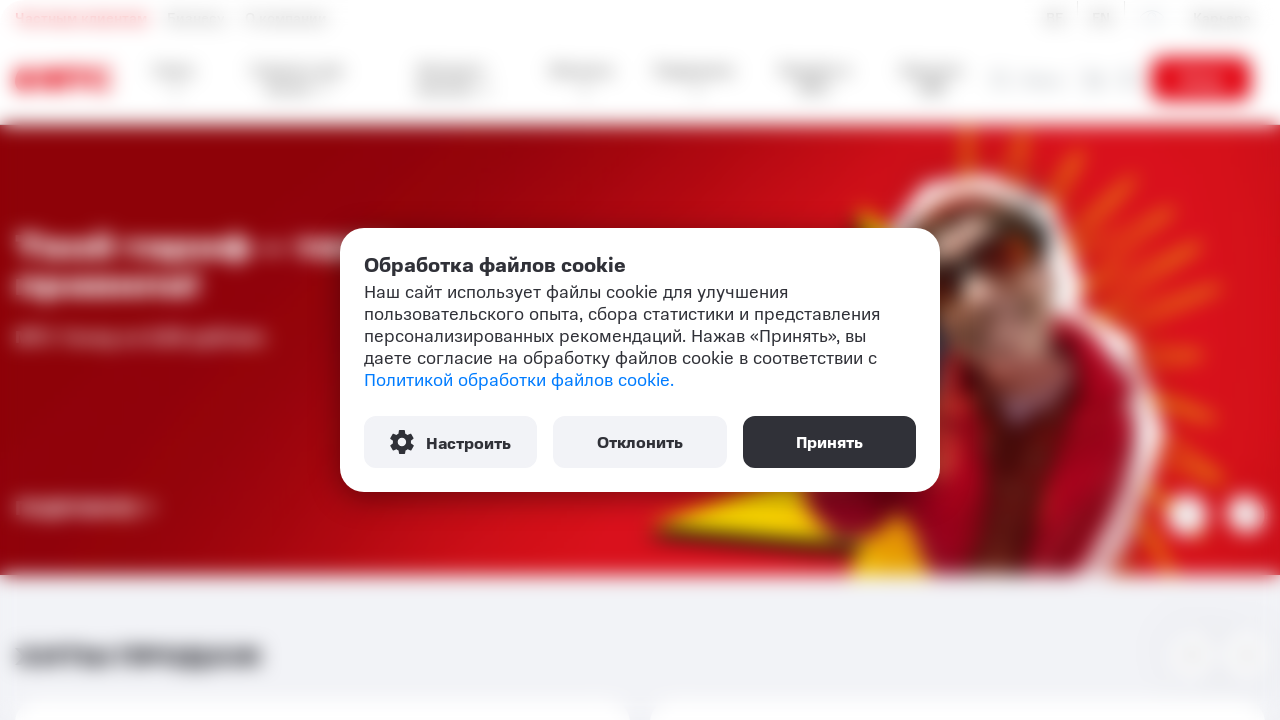

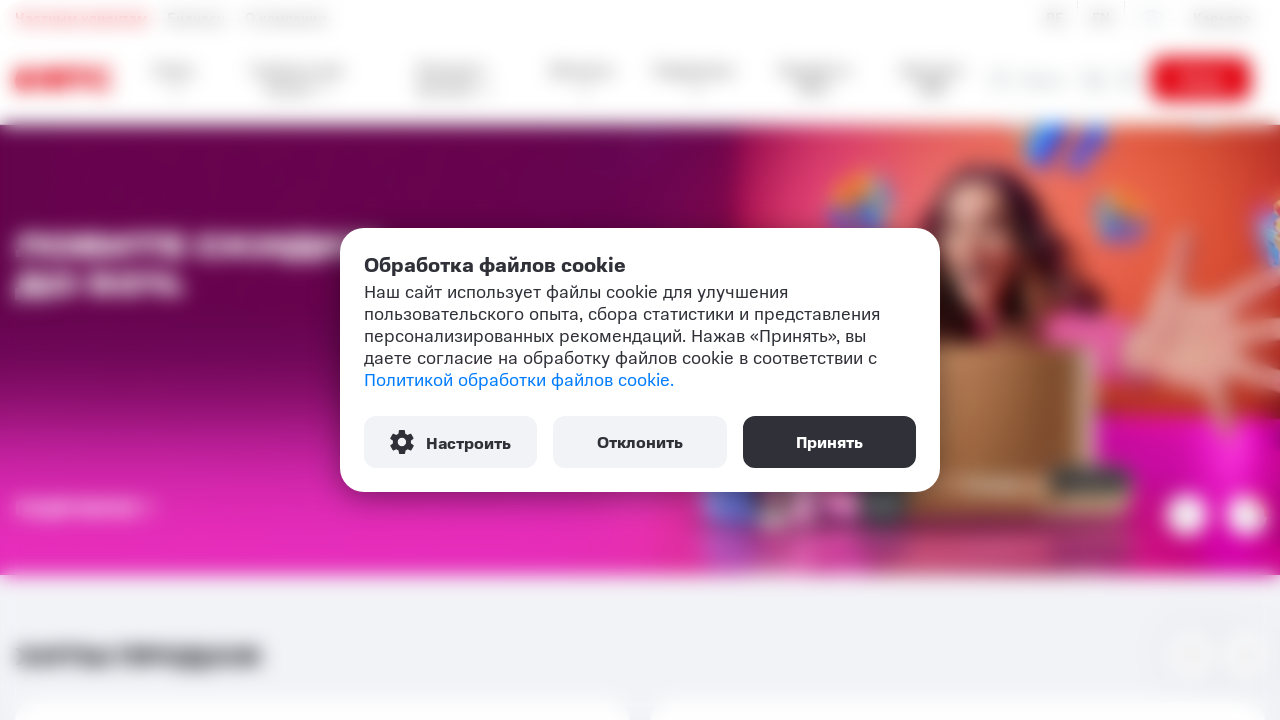